Tests adding jQuery Growl notifications to a page by injecting jQuery and jQuery Growl library via JavaScript execution, then displaying a notification message on the page.

Starting URL: http://the-internet.herokuapp.com

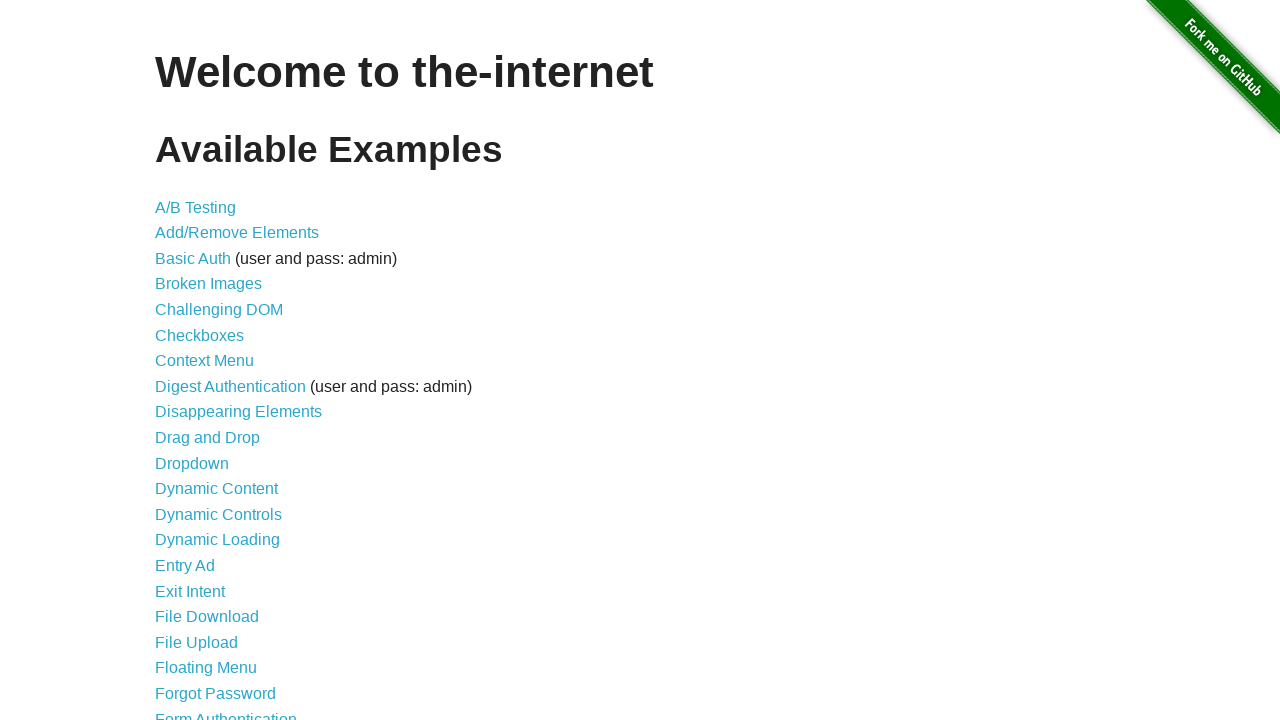

Evaluated JavaScript to check for jQuery and inject it if not present
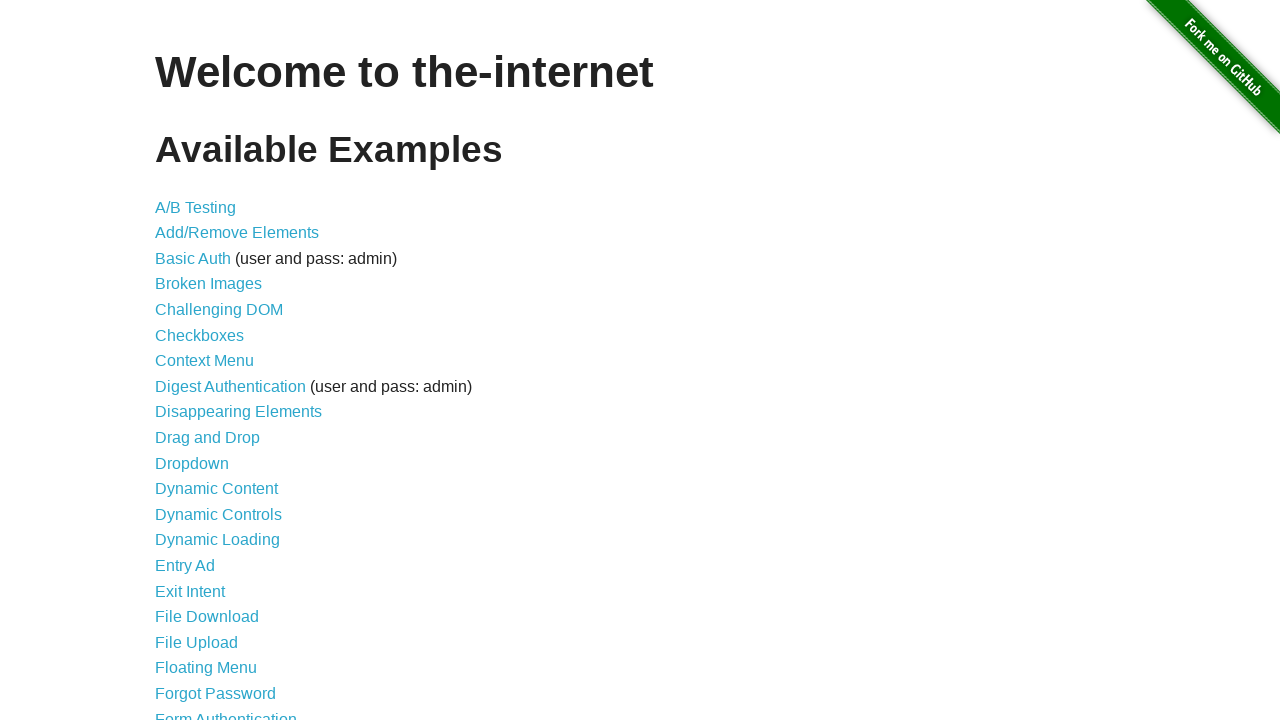

Waited for jQuery library to load
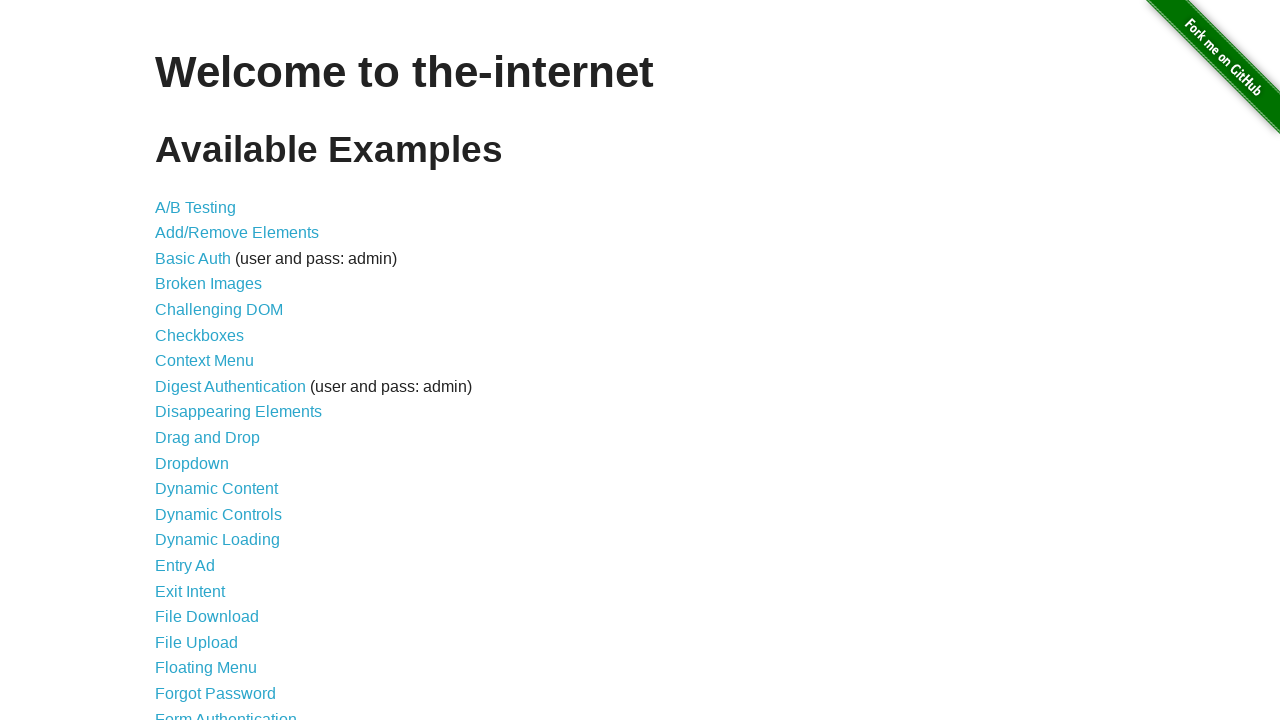

Injected jQuery Growl library script via jQuery getScript
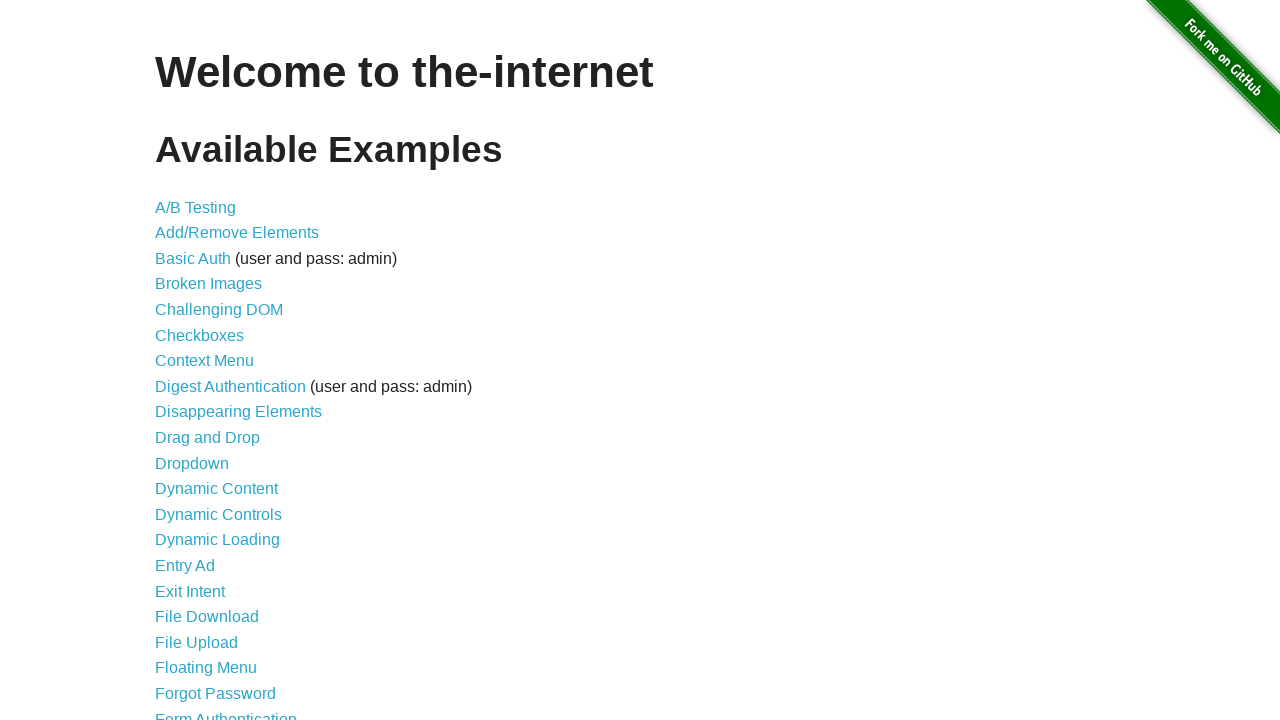

Appended jQuery Growl CSS stylesheet to page head
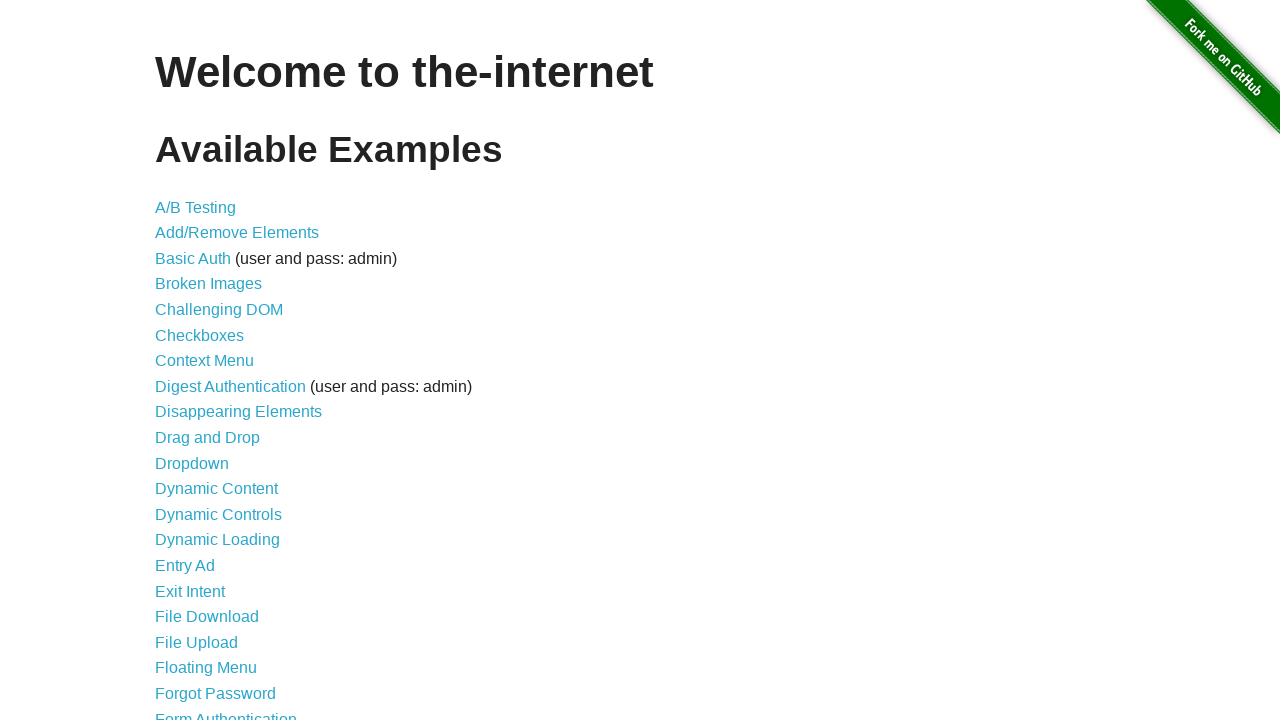

Waited for jQuery Growl plugin to be available
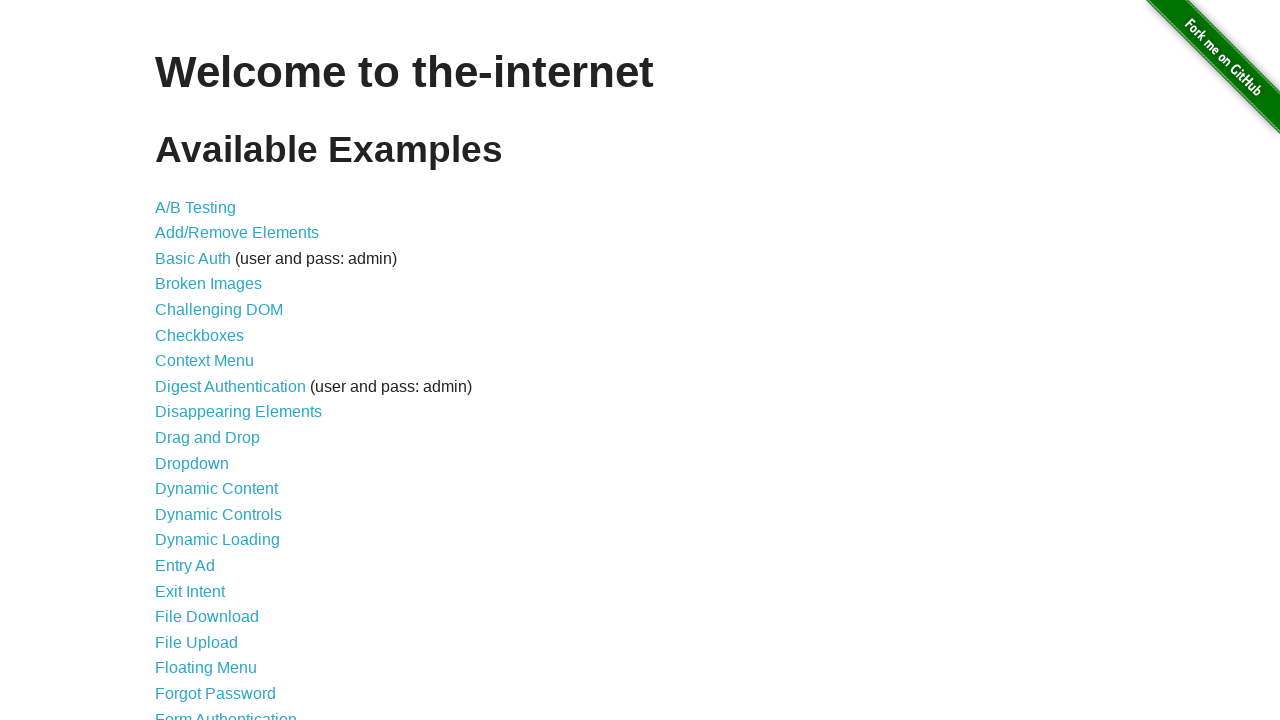

Displayed jQuery Growl notification with title 'GET' and message '/'
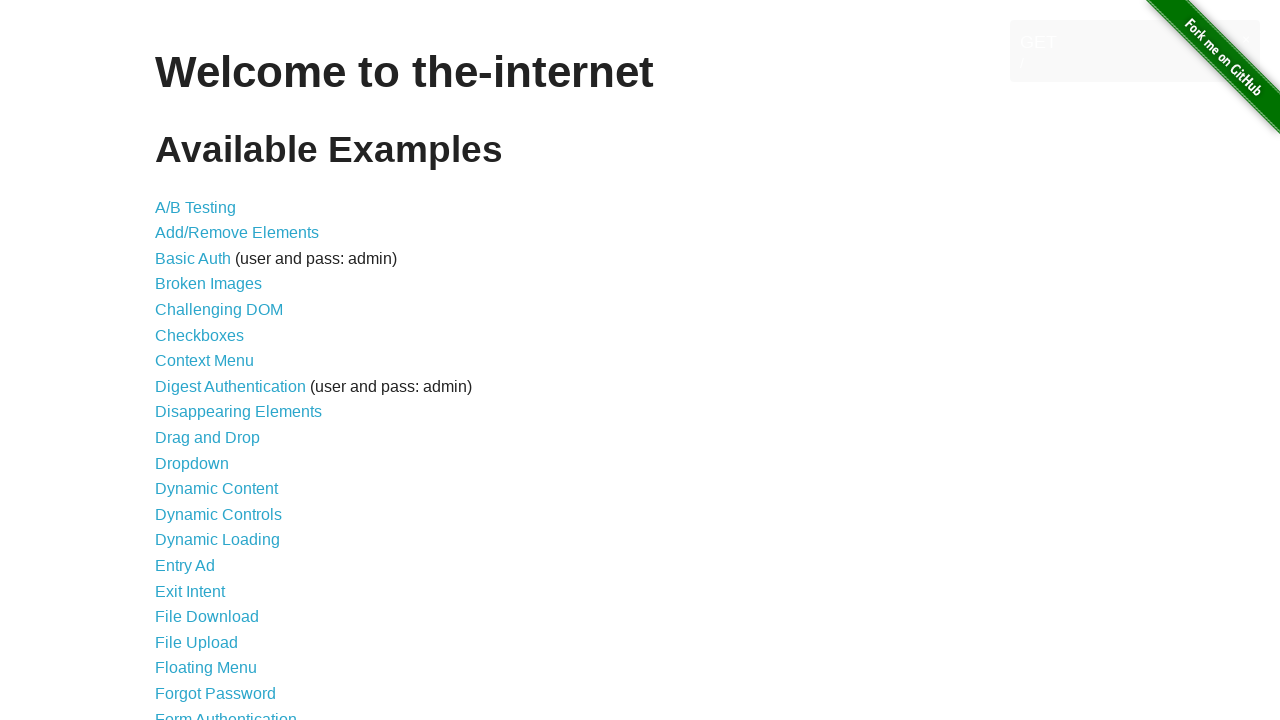

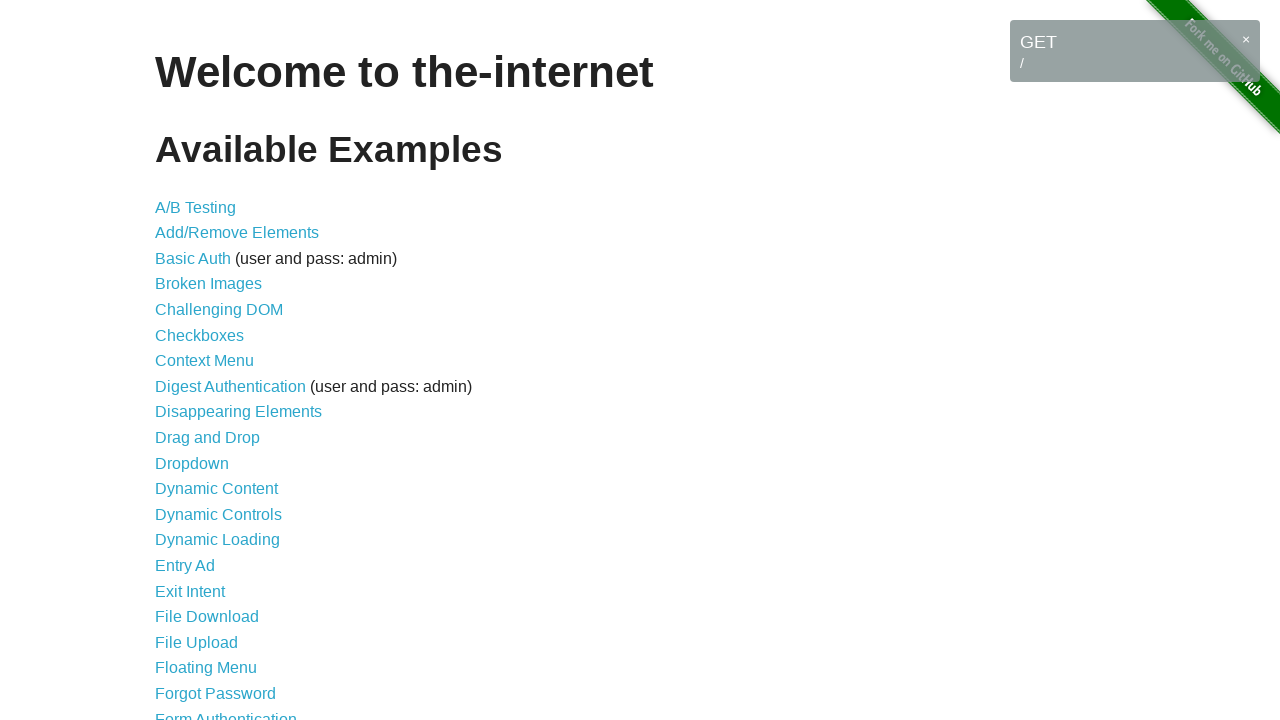